Verifies that the Mobile Number element can be located by class name

Starting URL: https://selectorshub.com/xpath-practice-page/

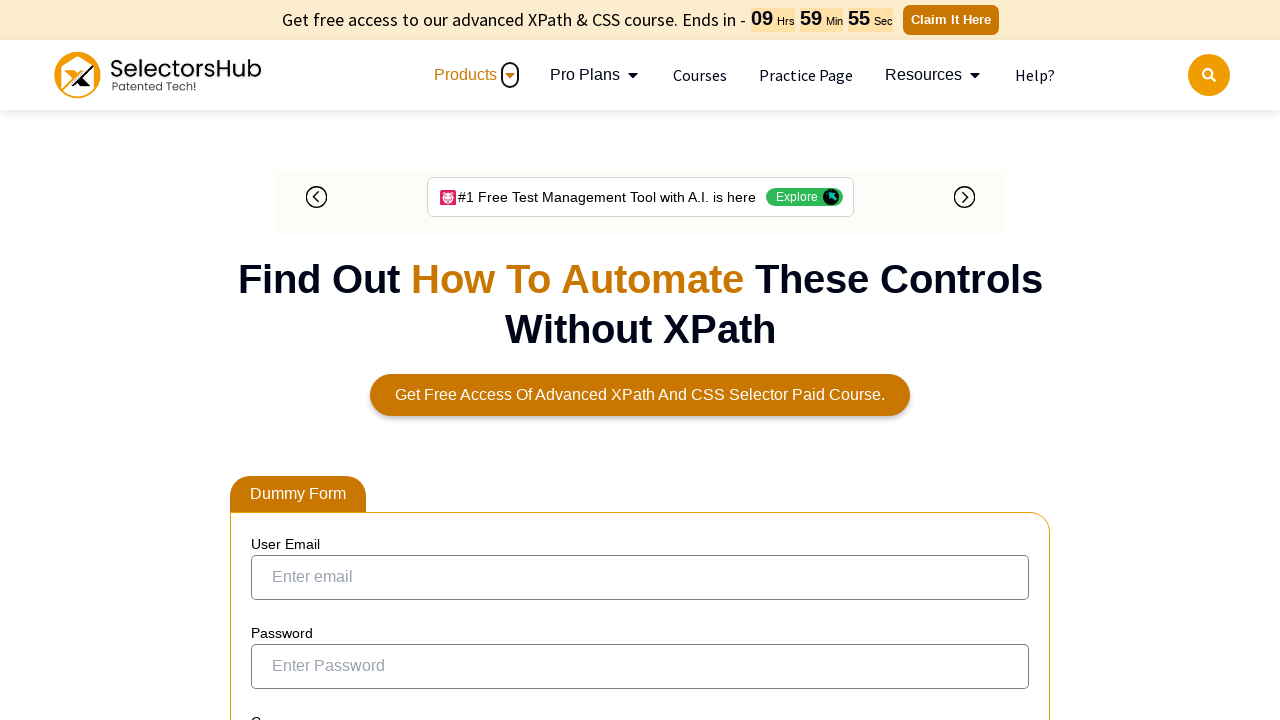

Waited for Mobile Number element with class name '.form-control' to load
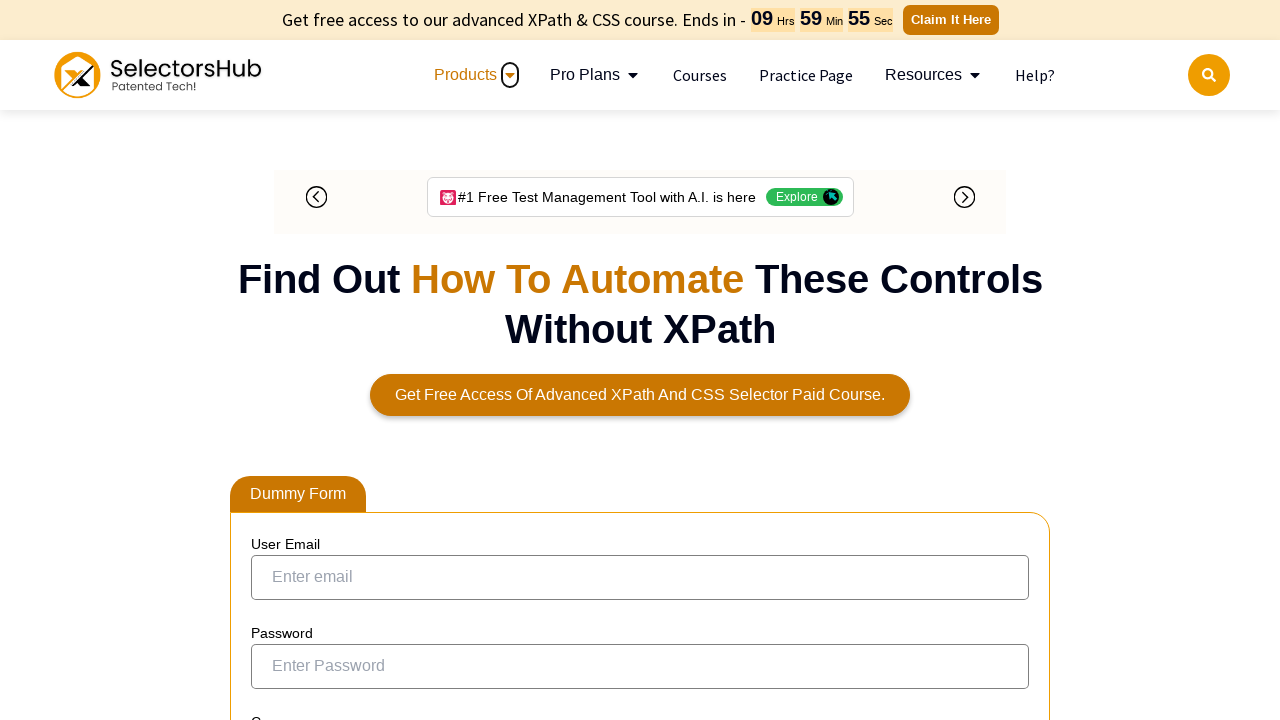

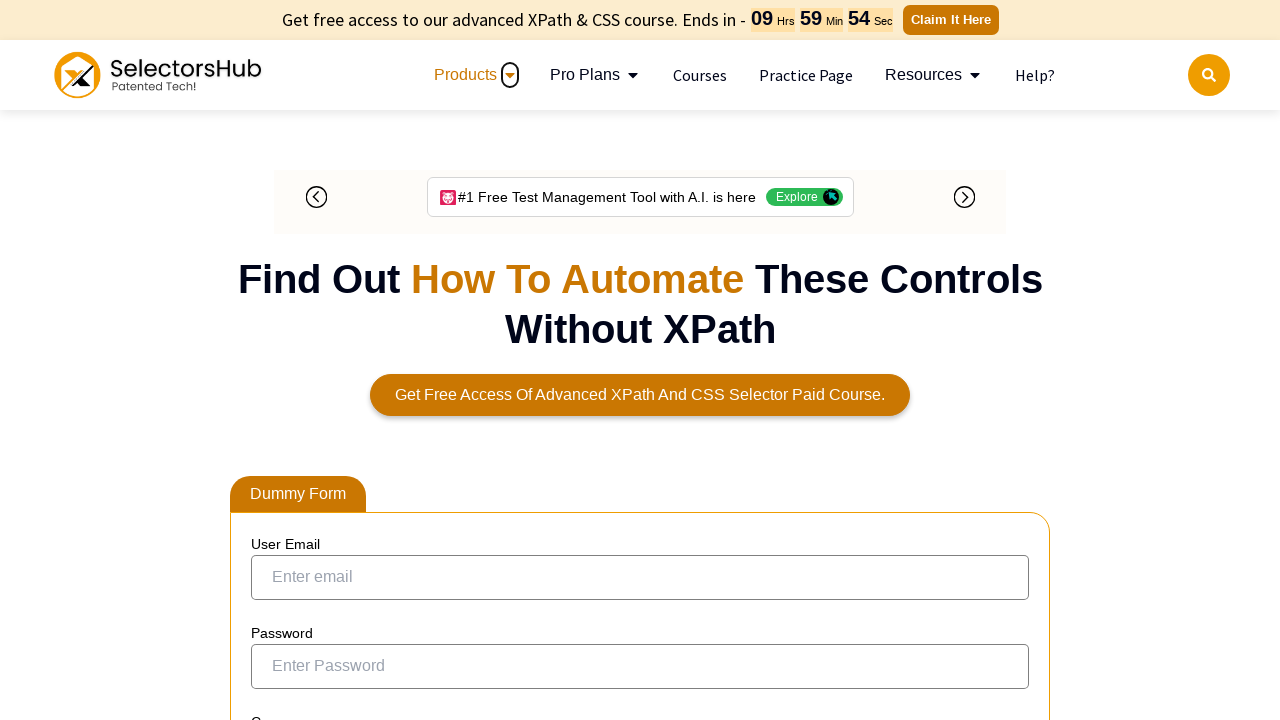